Tests window switching functionality by clicking a link that opens a new window, extracting text from the new window, and using that text in the original window's form

Starting URL: https://rahulshettyacademy.com/loginpagePractise/

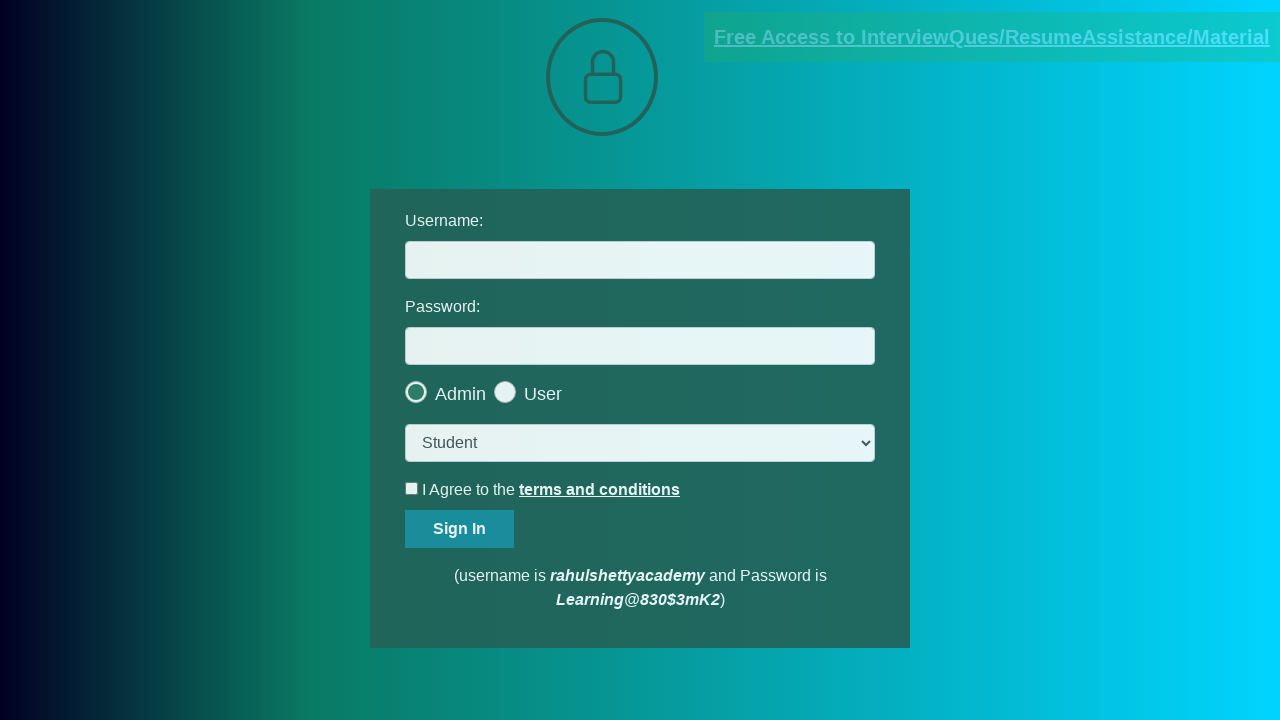

Clicked blinking text link to open new window at (992, 37) on .blinkingText
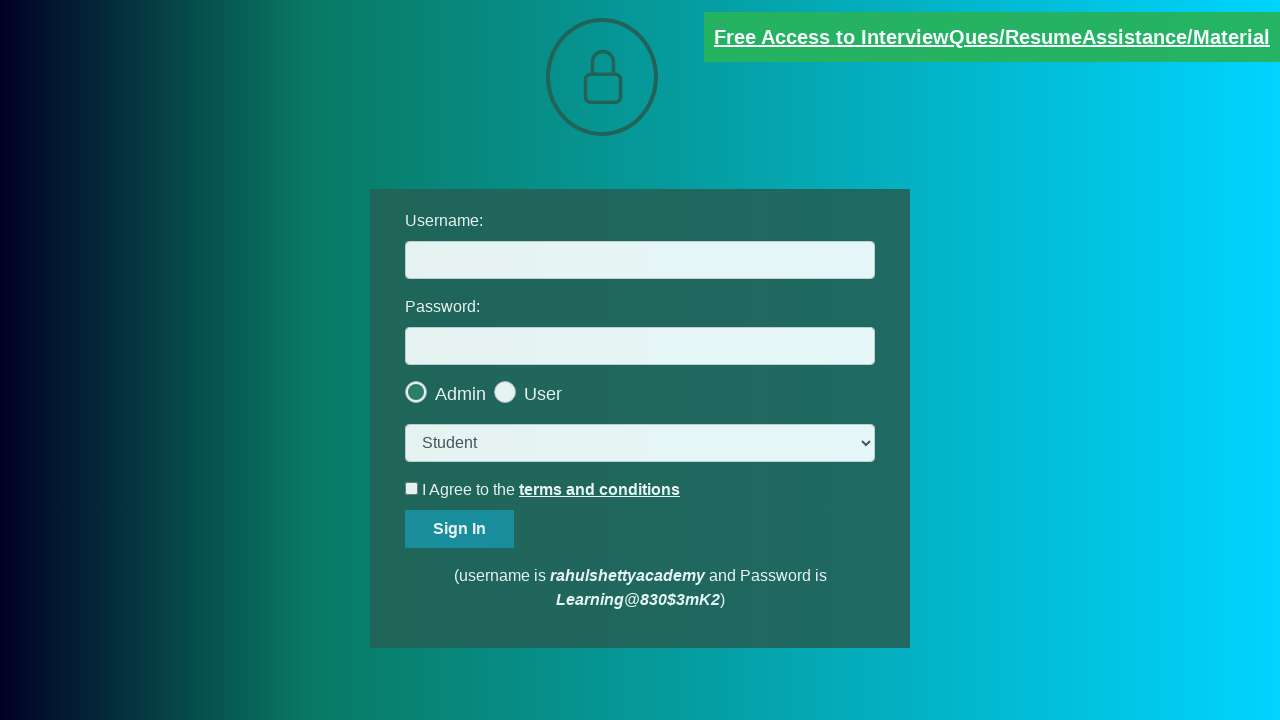

Captured new window page object
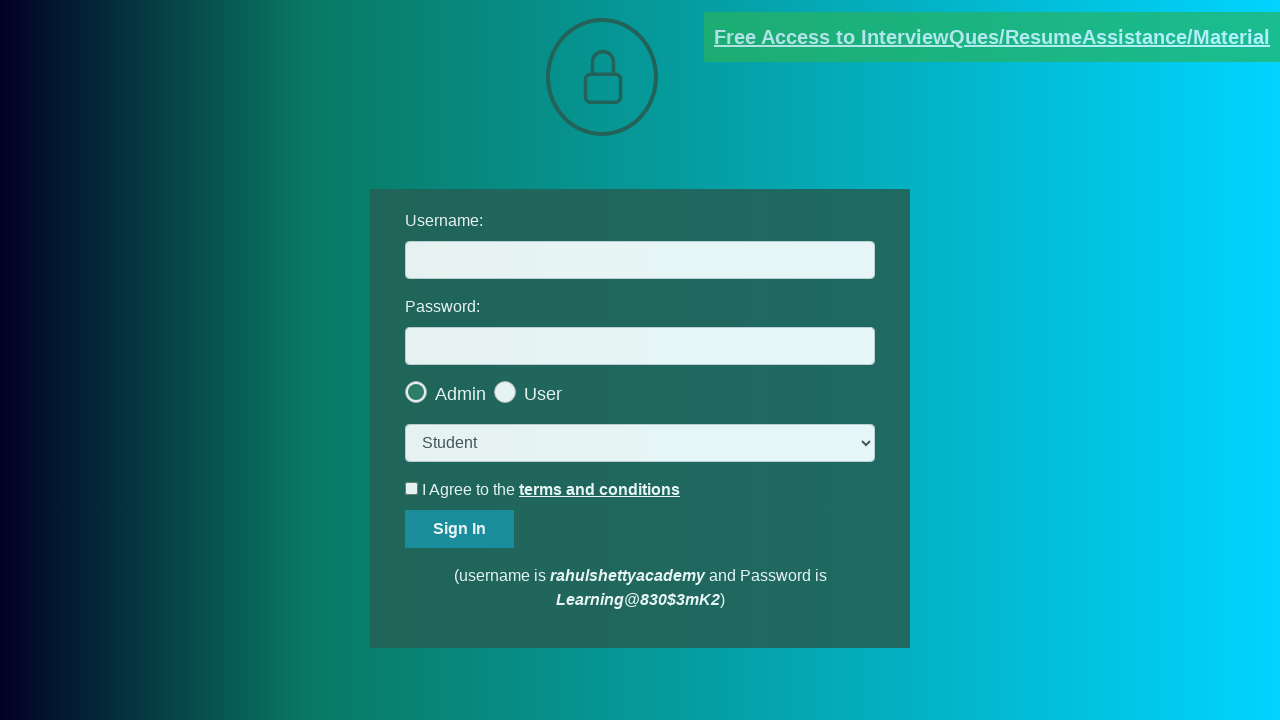

Extracted paragraph text from new window
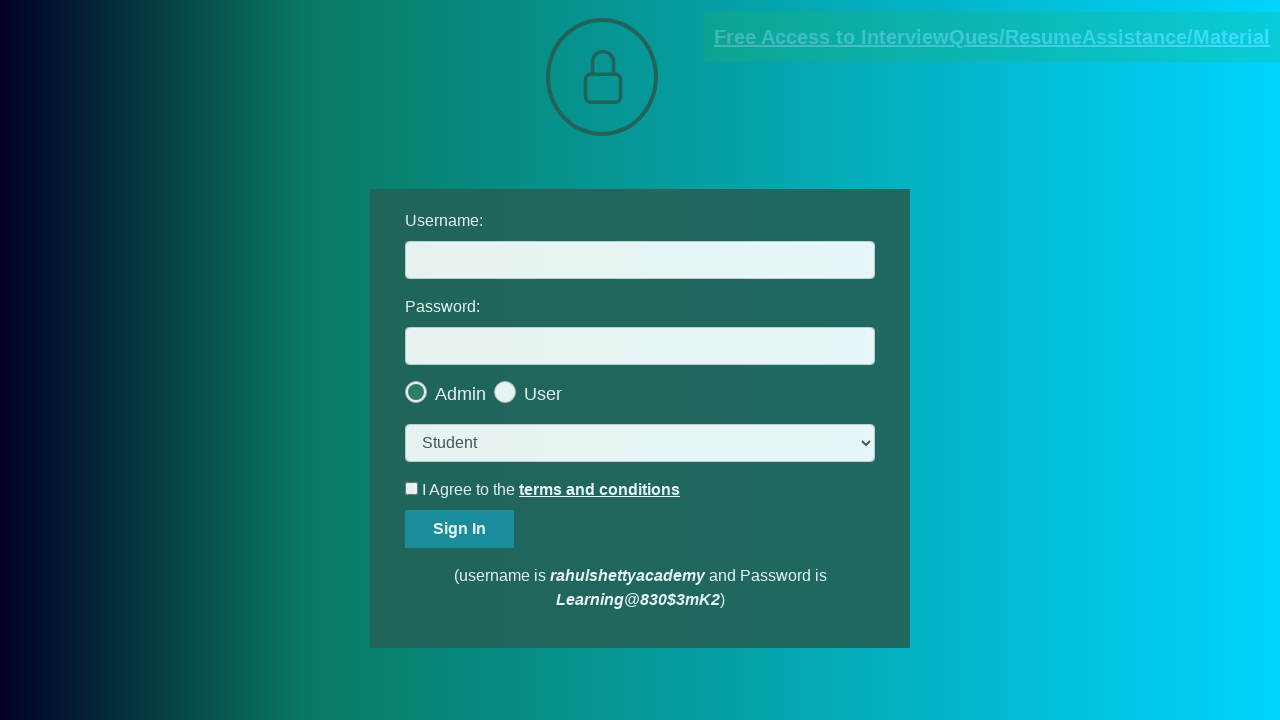

Parsed email address from paragraph: mentor@rahulshettyacademy.com
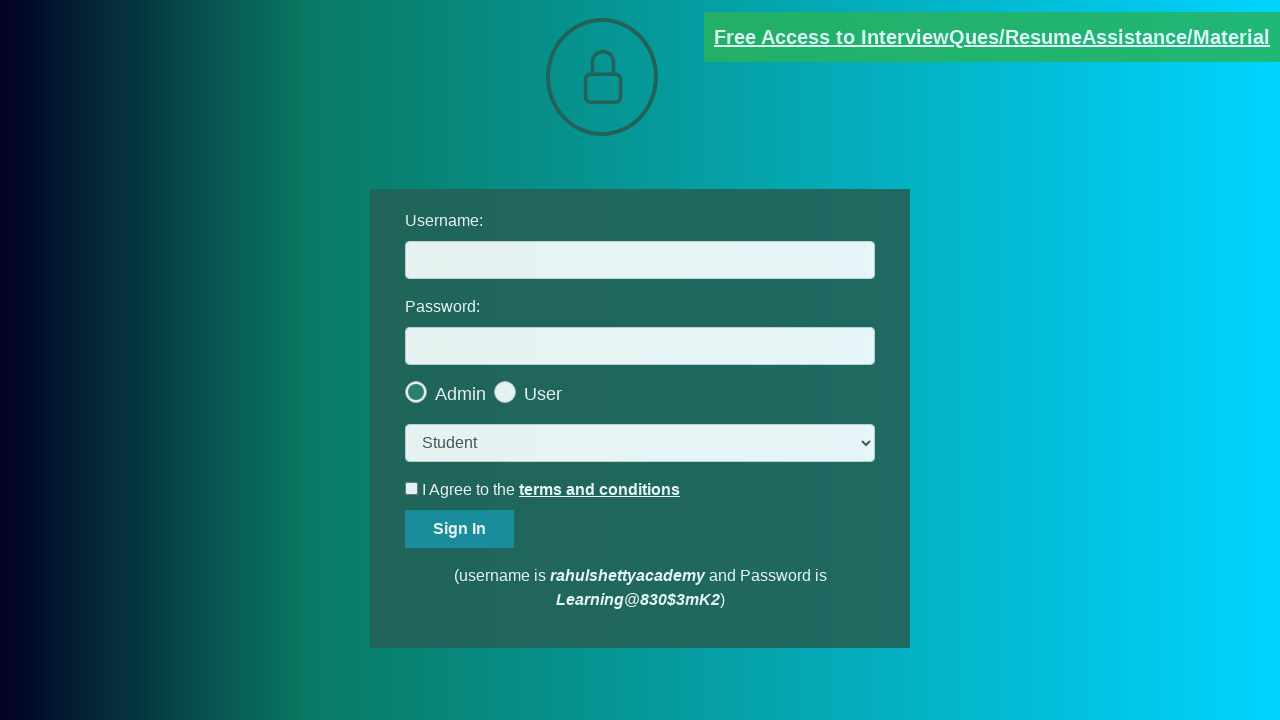

Filled username field with extracted email address on #username
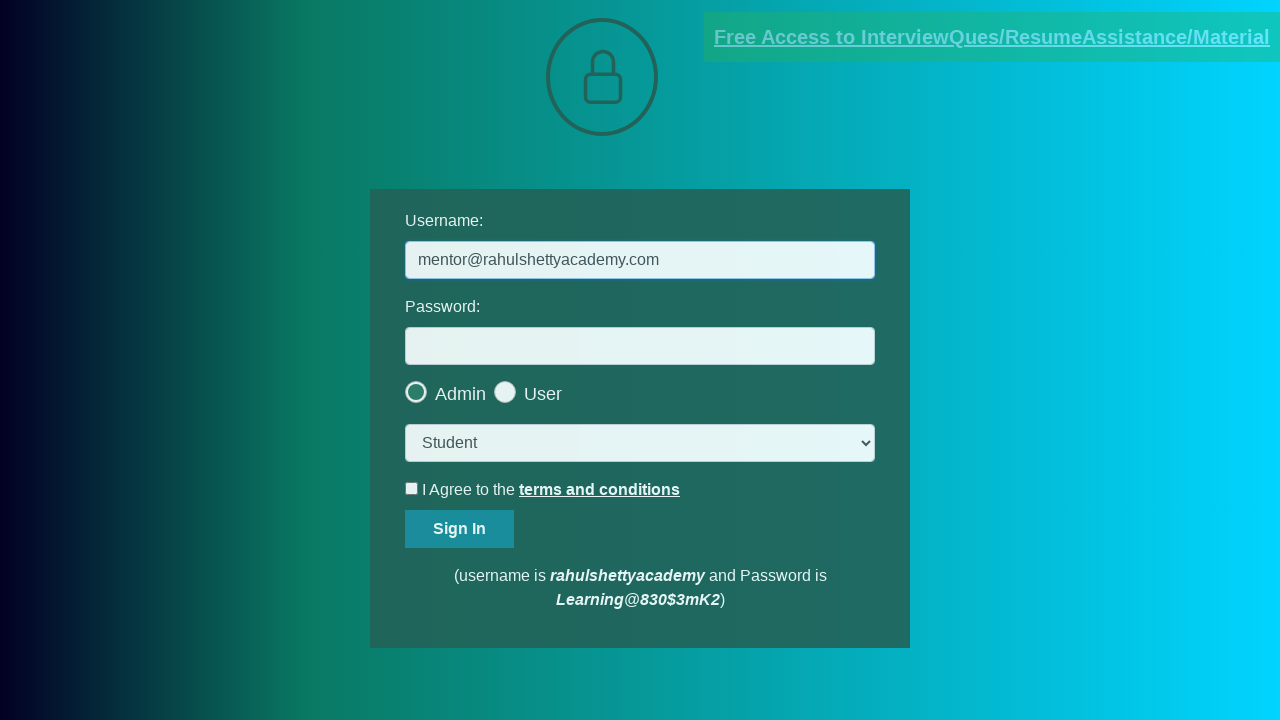

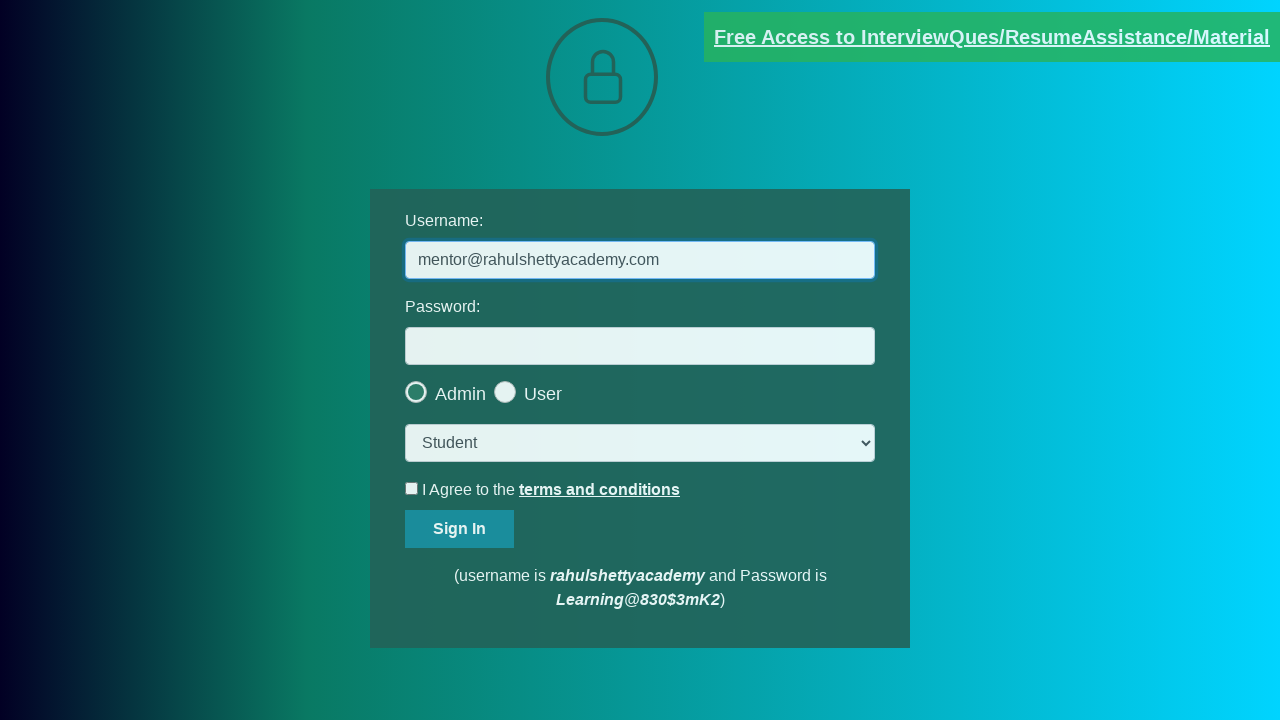